Navigates to form page and verifies presence of input elements

Starting URL: https://demoqa.com/automation-practice-form

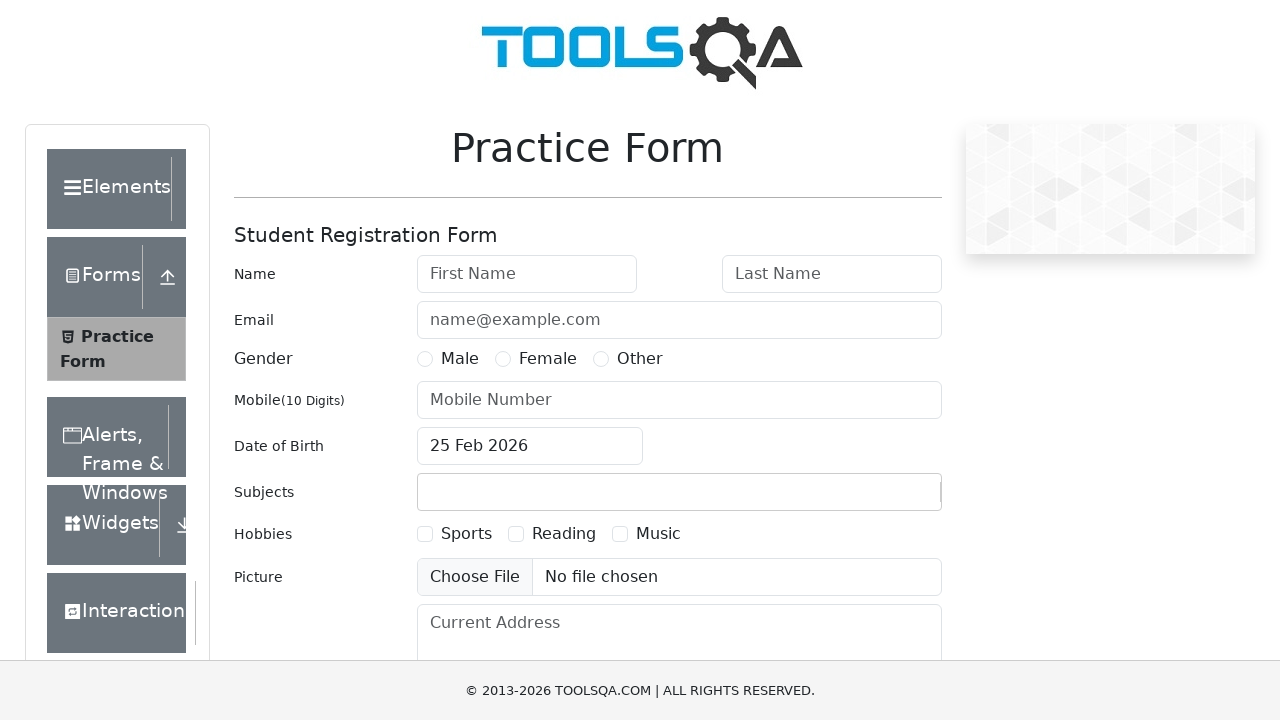

Located all input elements on the automation practice form page
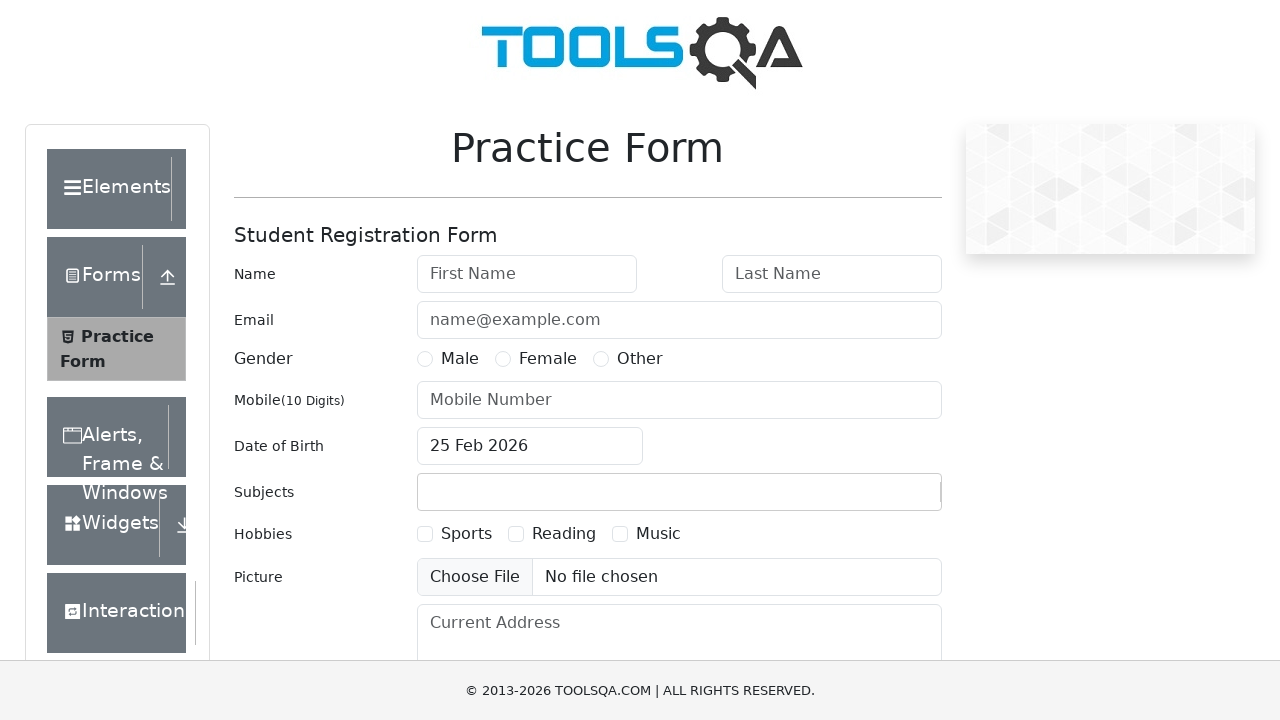

Verified presence of 15 input elements
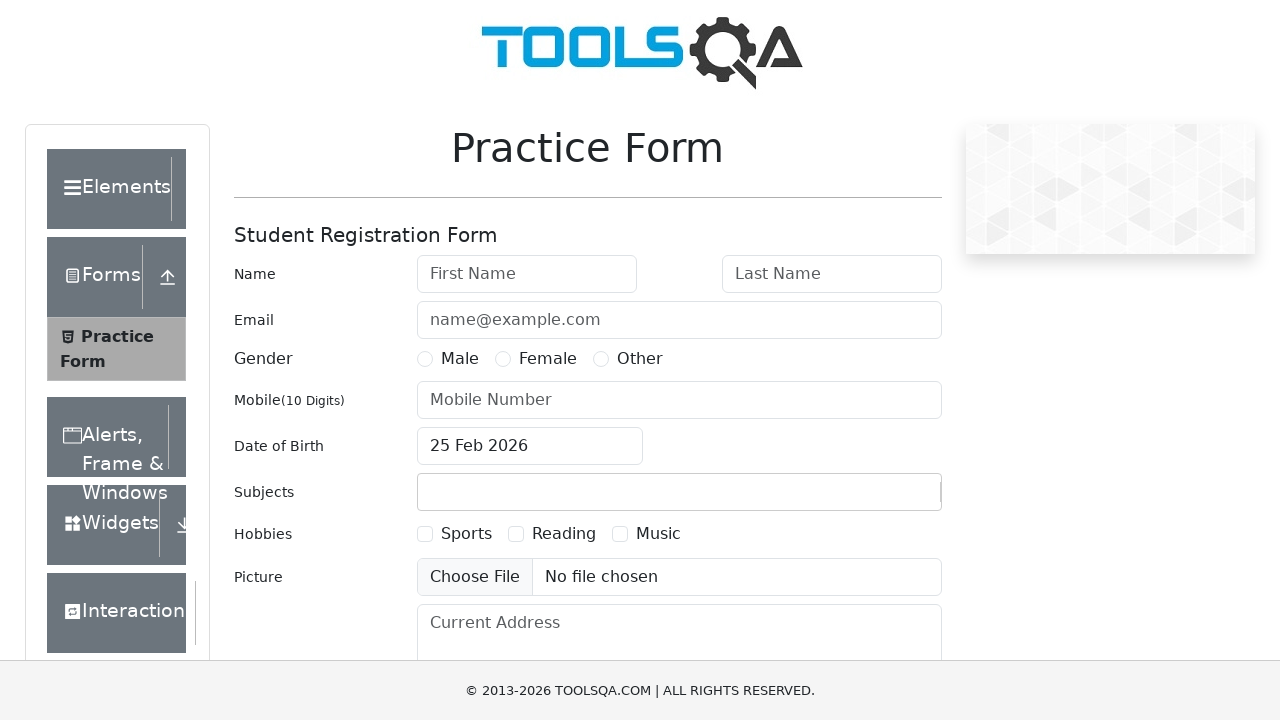

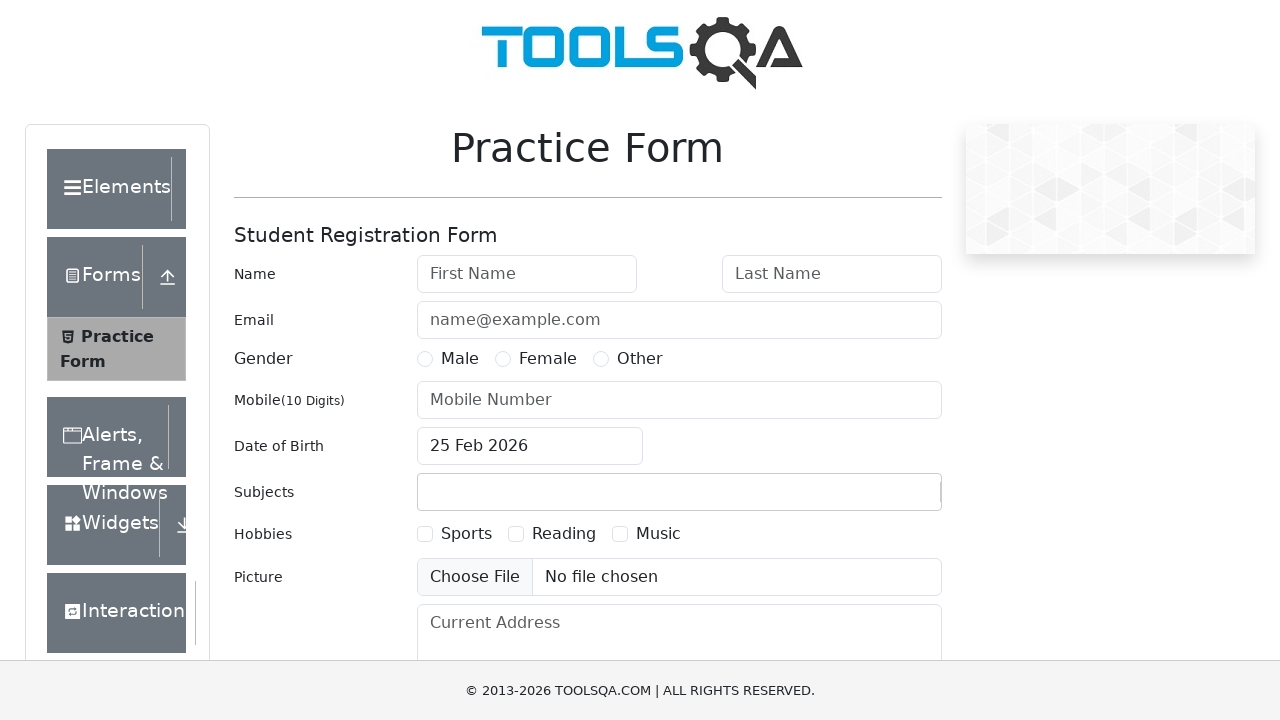